Tests page scrolling functionality by navigating to a demo page and scrolling down 2000 pixels using JavaScript execution

Starting URL: http://demo.guru99.com/test/guru99home/

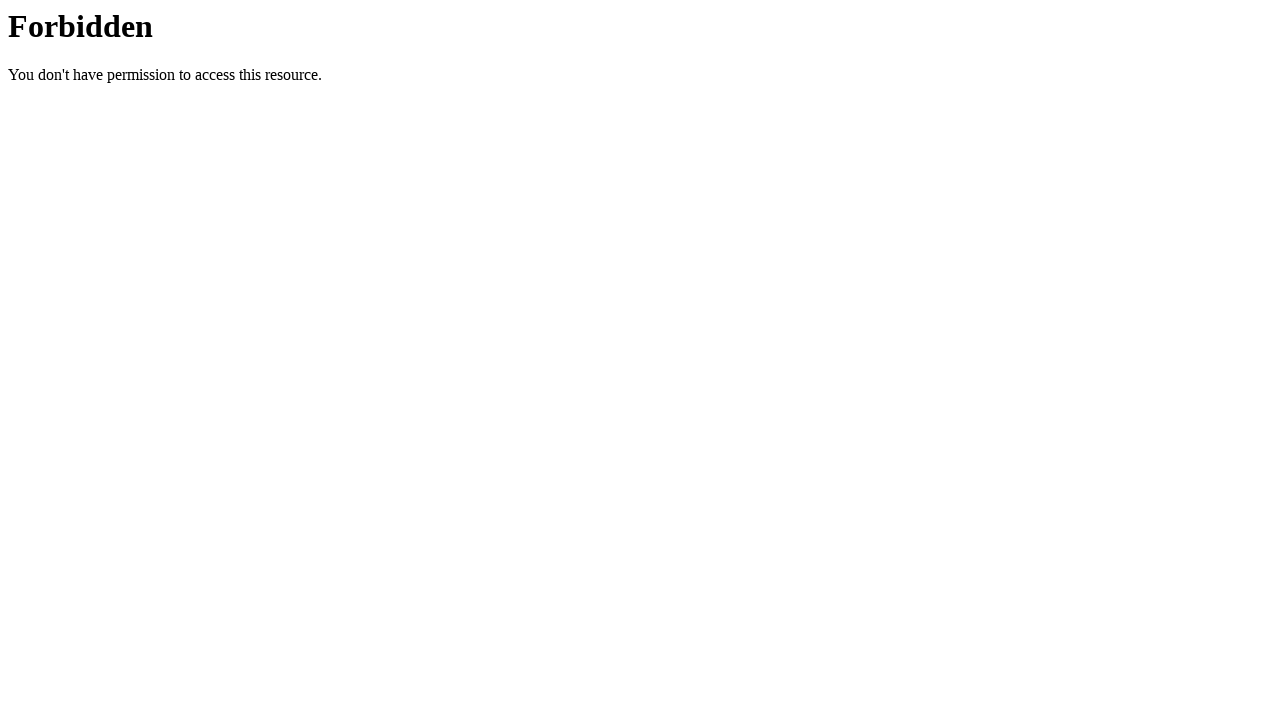

Set viewport size to 1920x1080
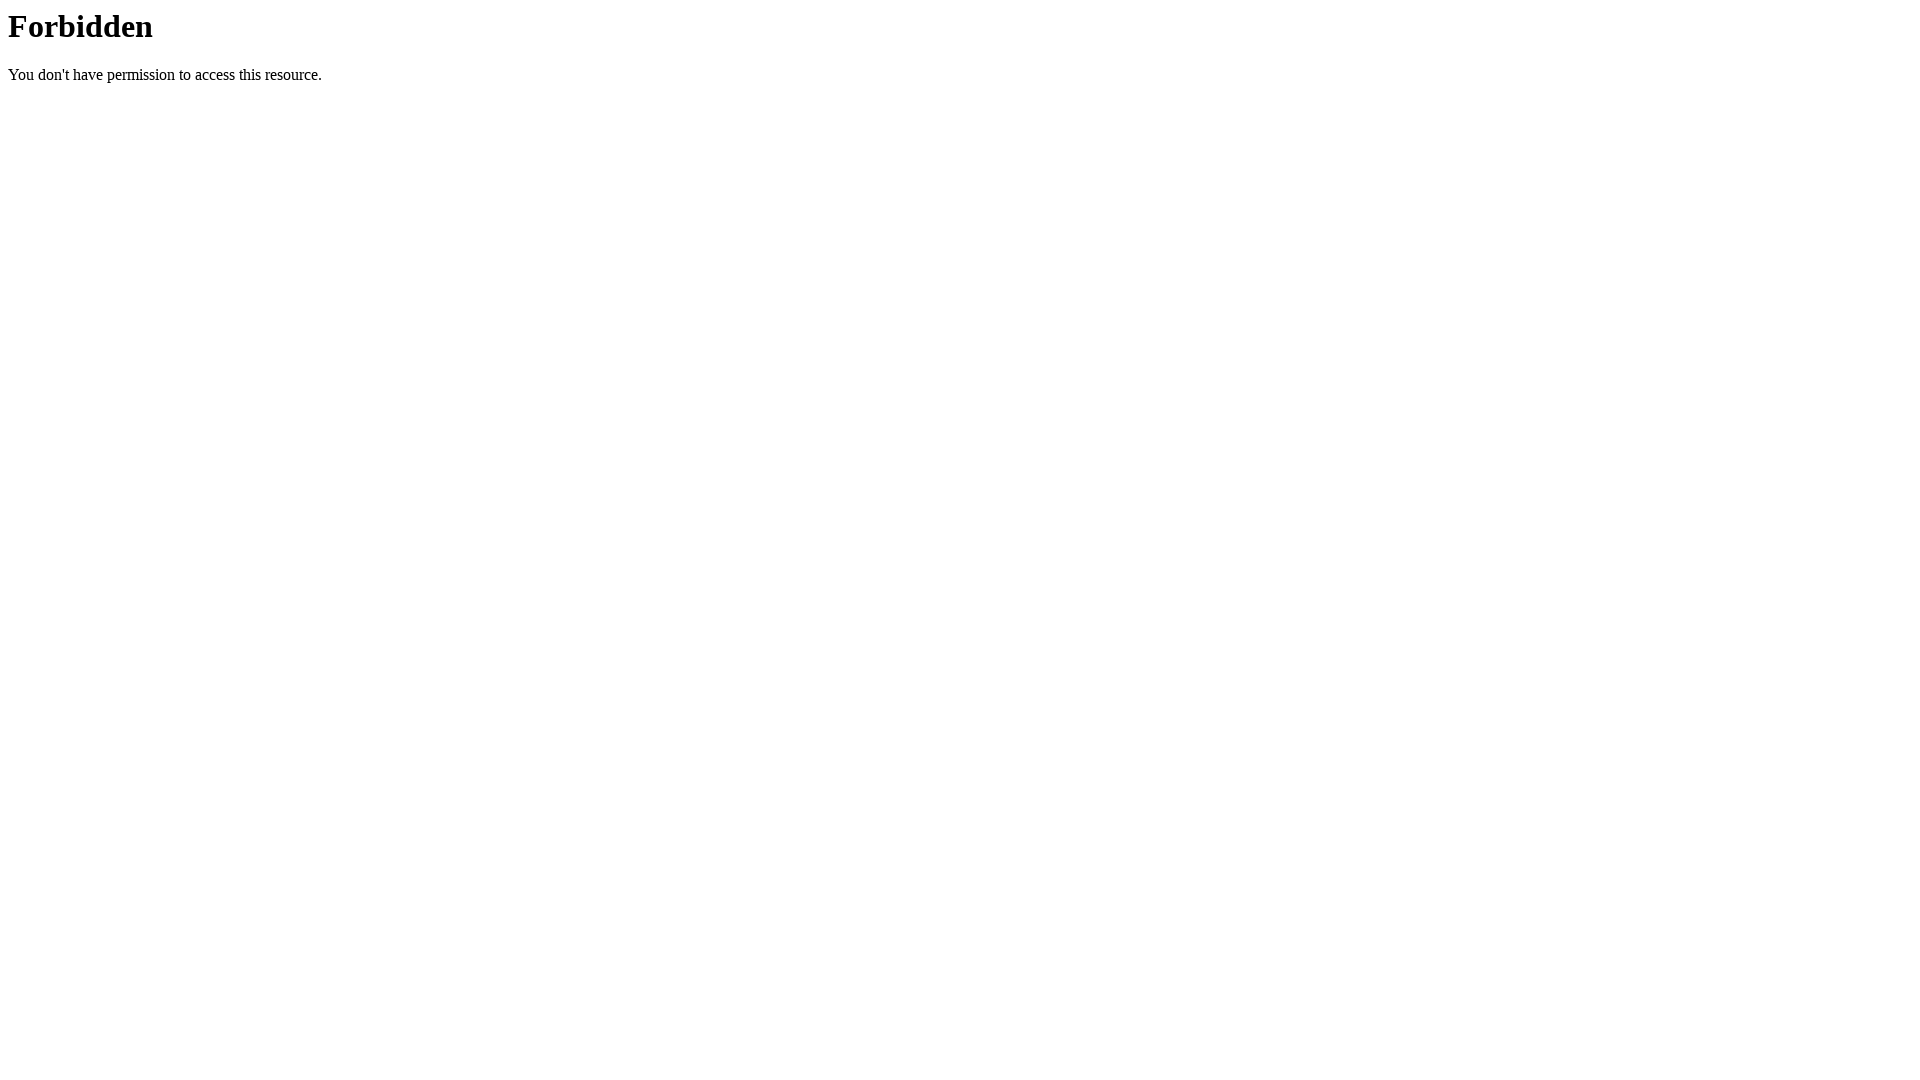

Scrolled down 2000 pixels using JavaScript
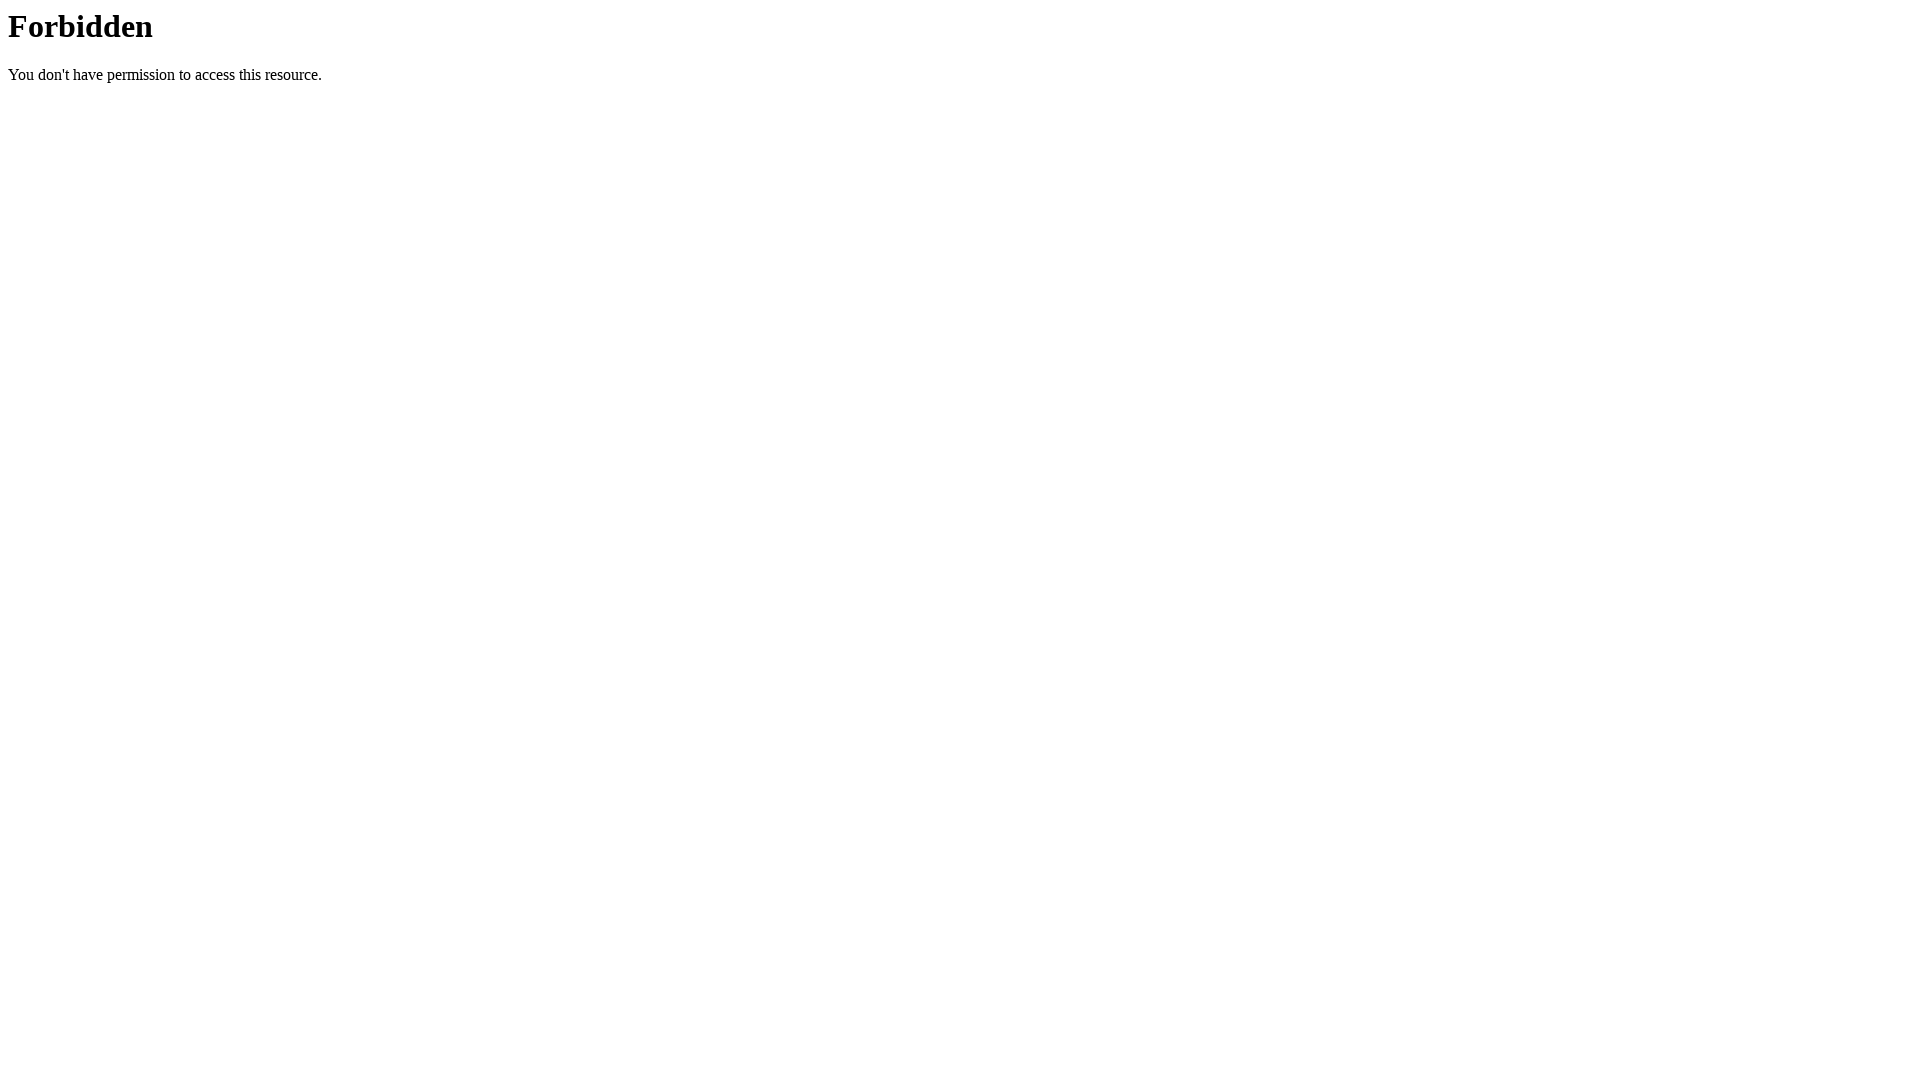

Waited 500ms for scroll animation to complete
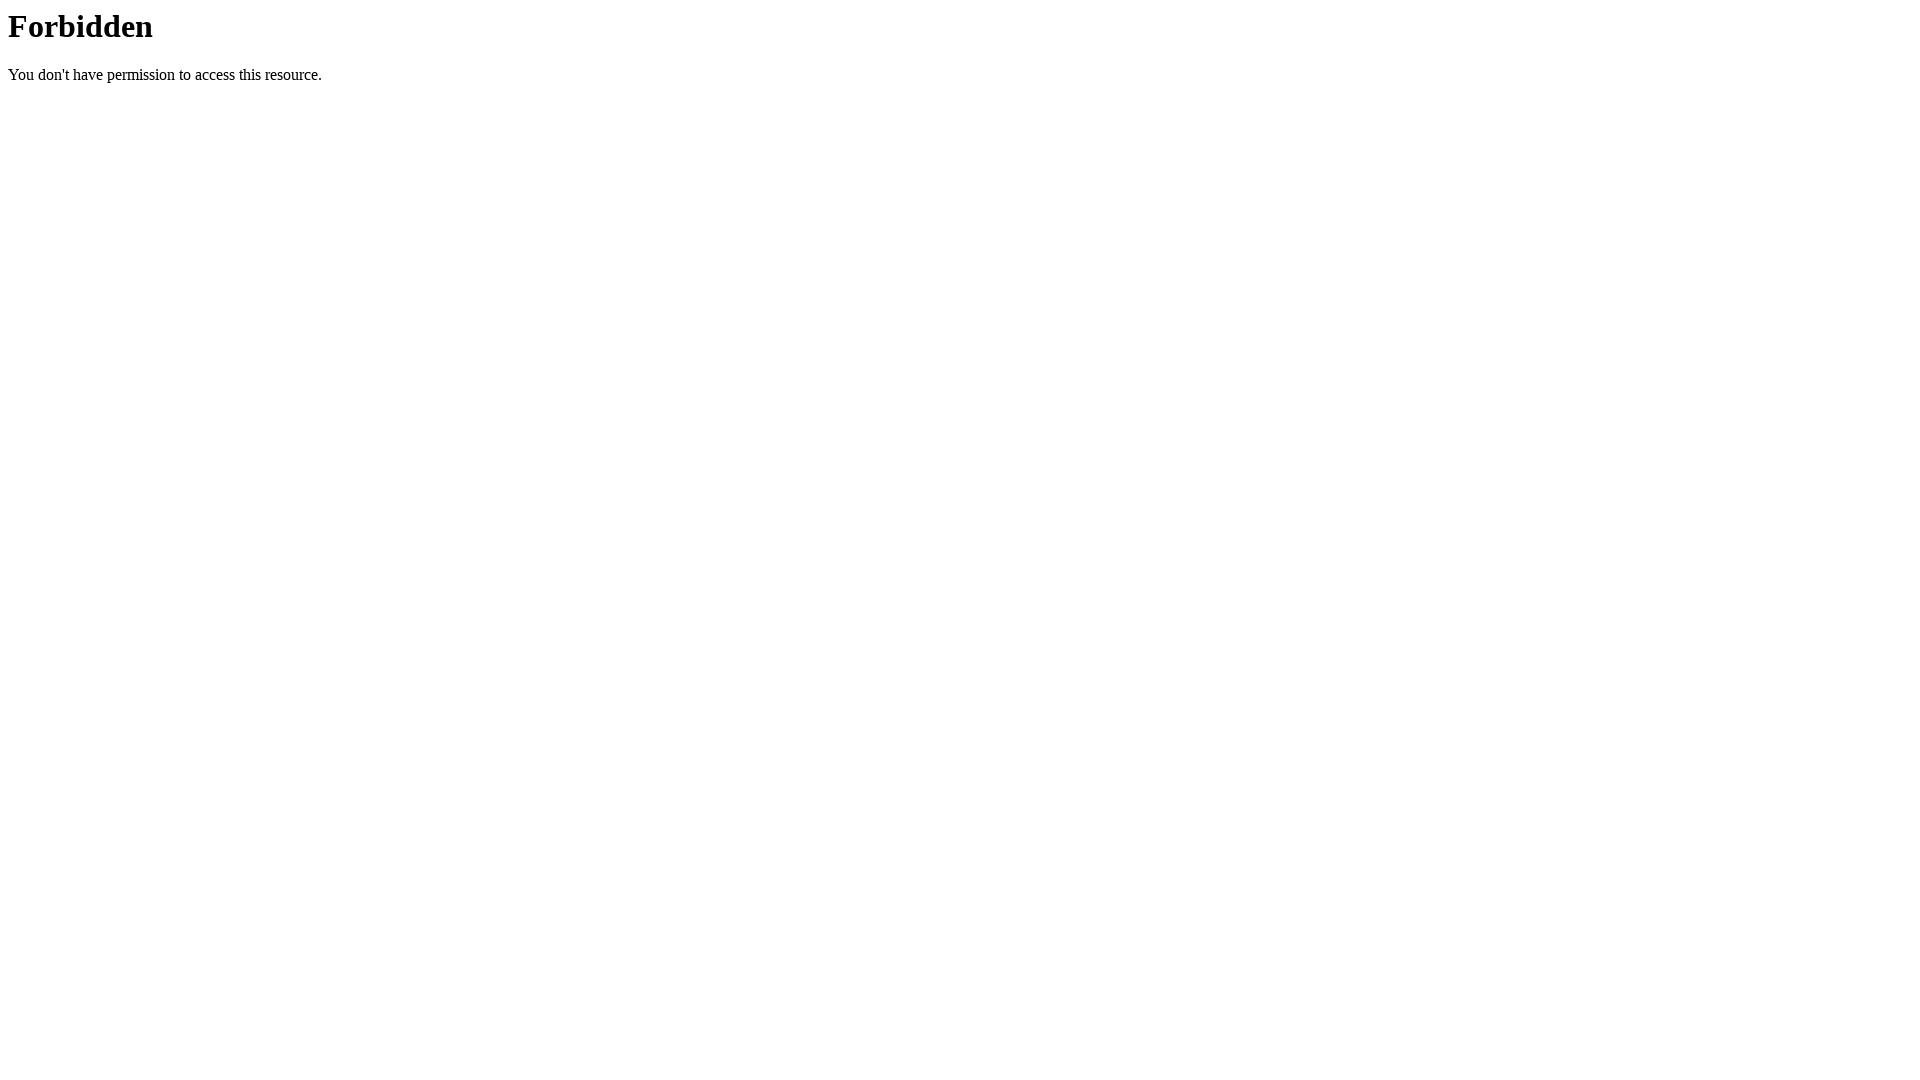

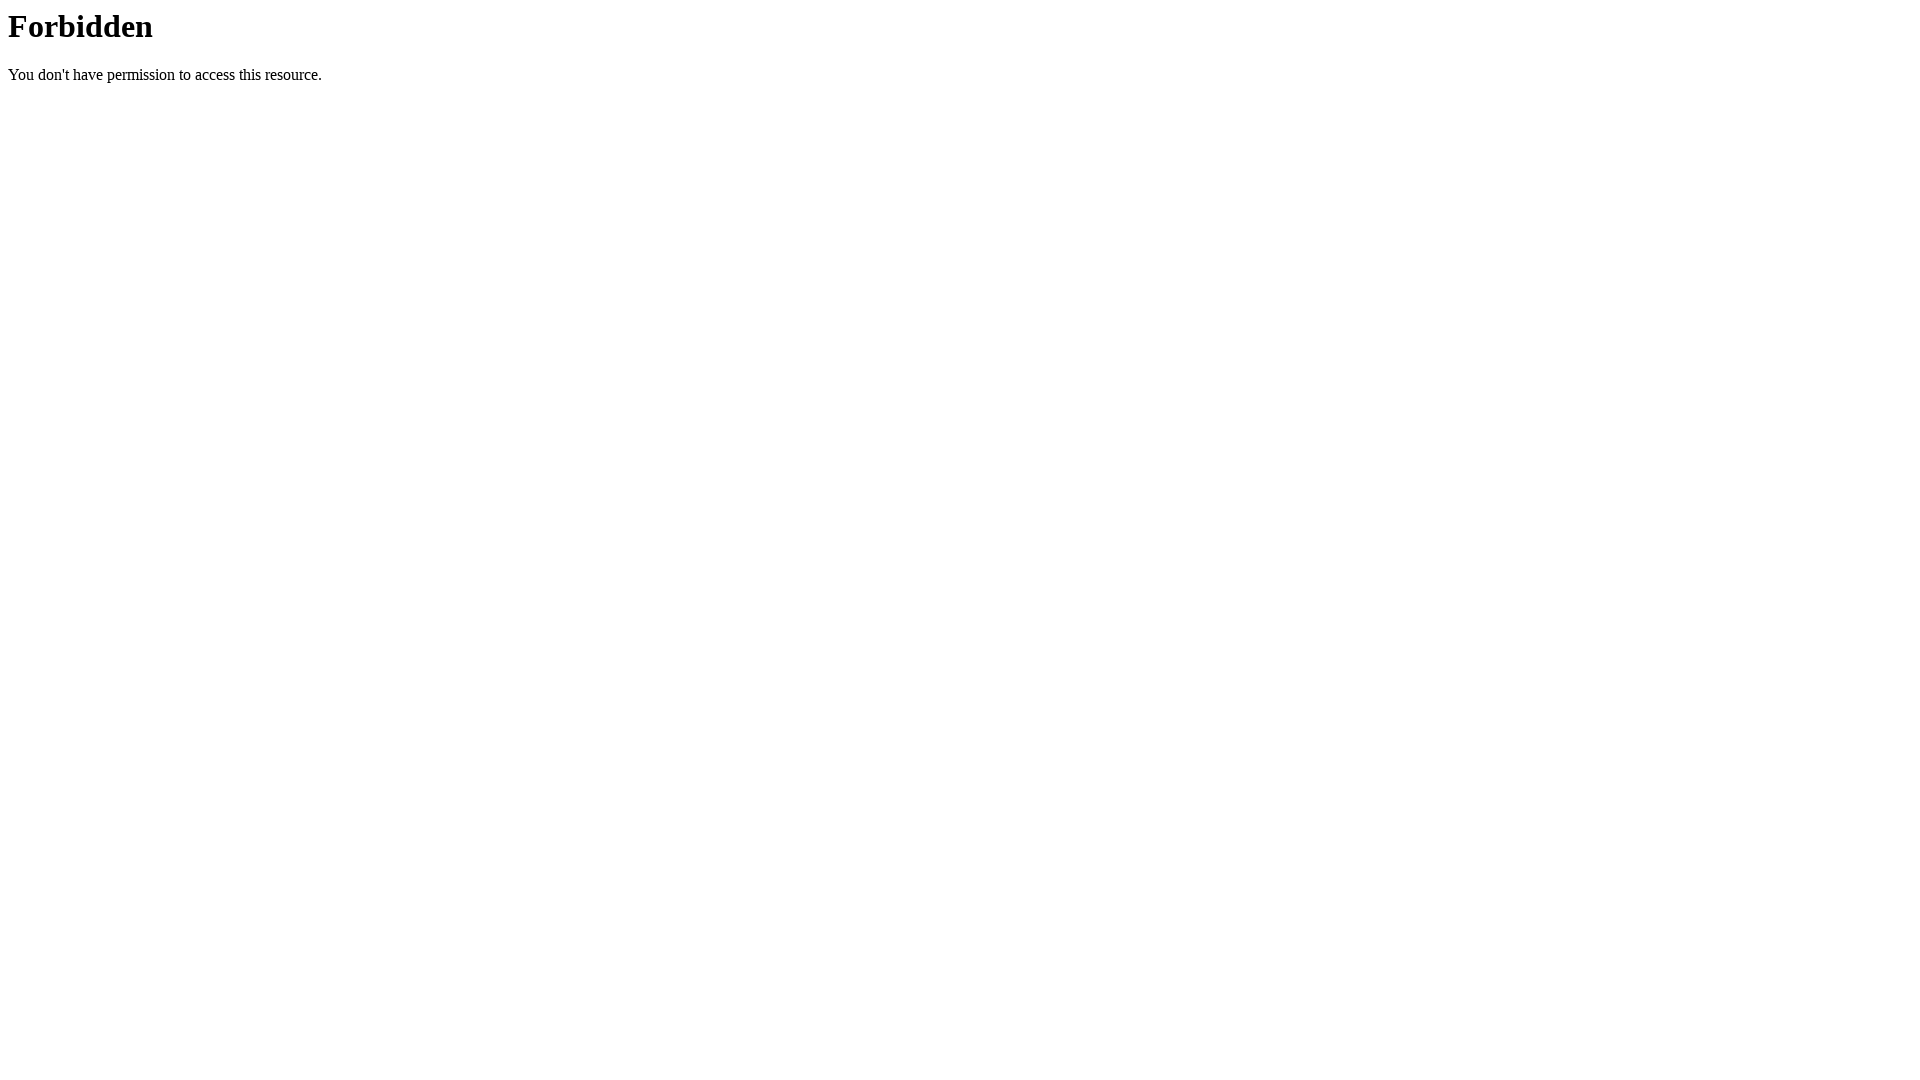